Tests basic browser navigation capabilities by visiting loopcamp.io, navigating to etsy.com, then using back, forward, and refresh browser controls

Starting URL: https://www.loopcamp.io

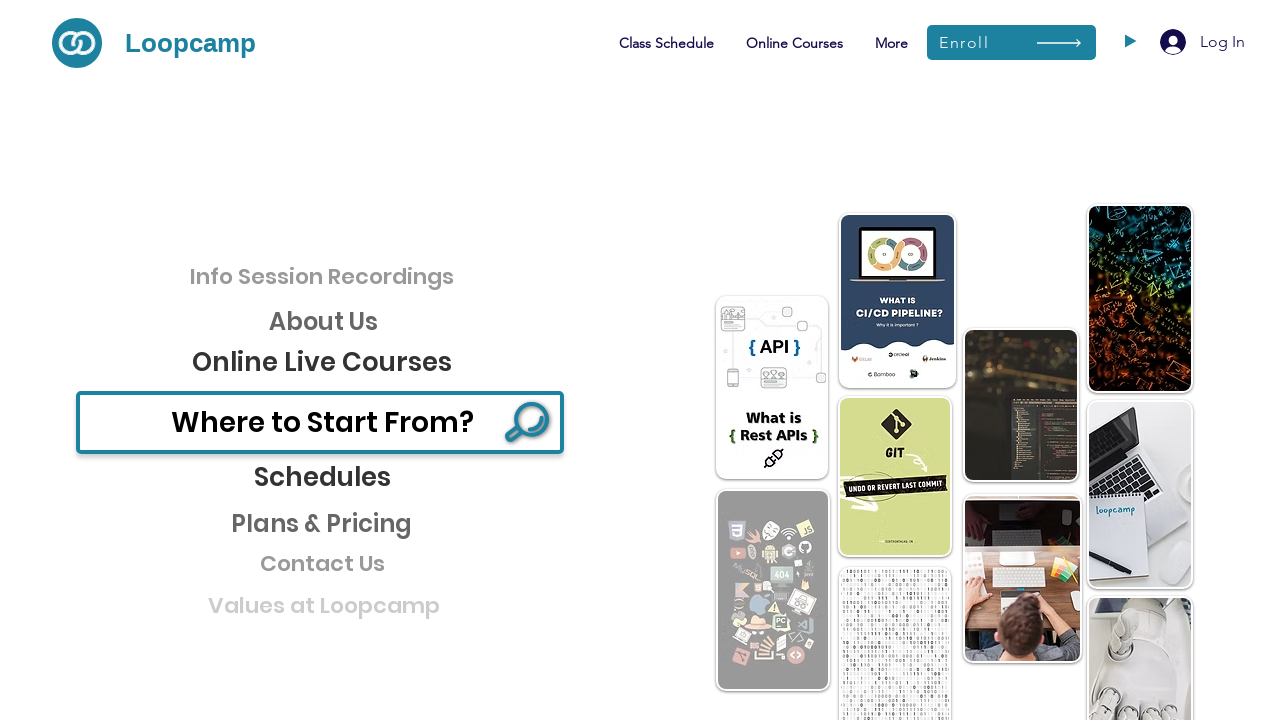

Initial page at loopcamp.io loaded
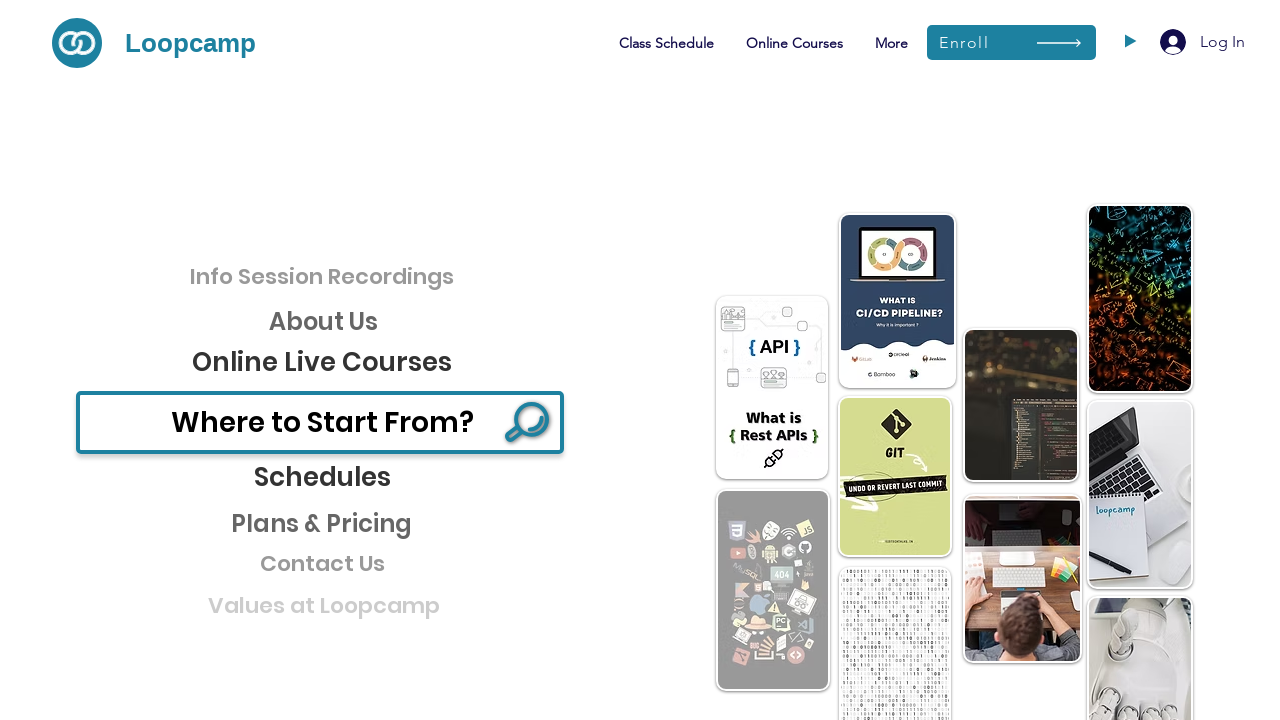

Navigated to etsy.com
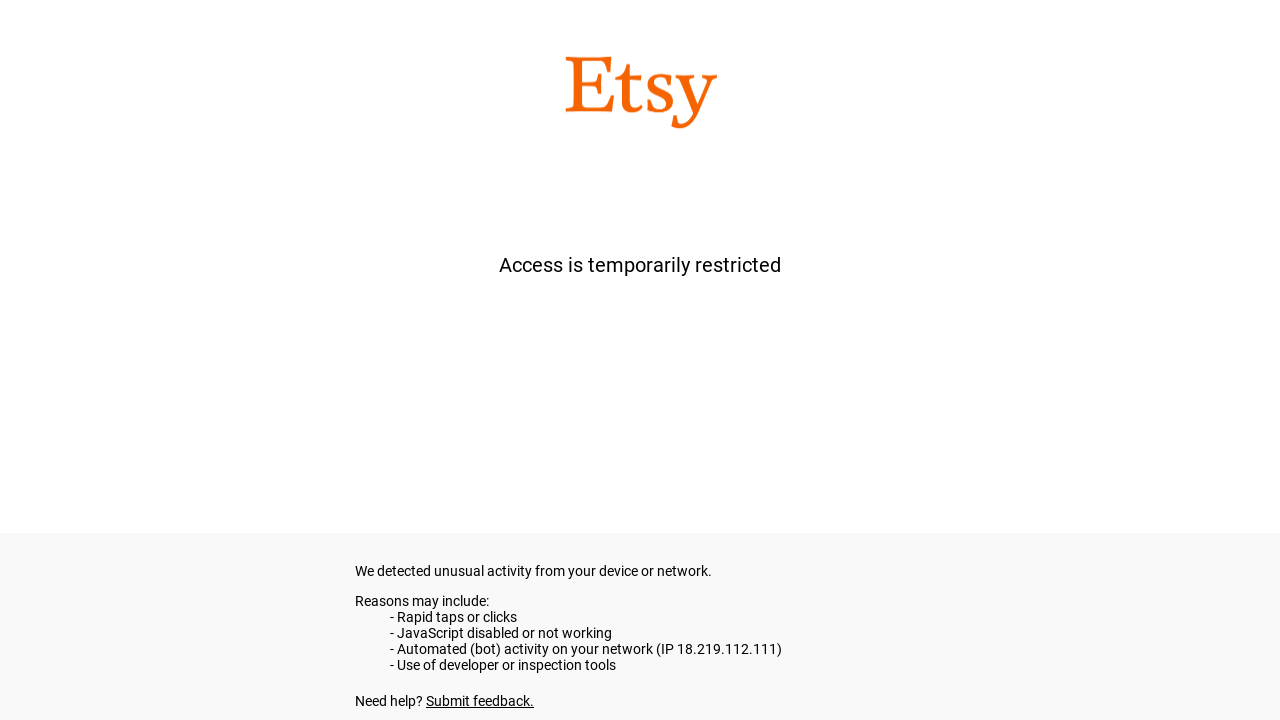

Etsy page loaded completely
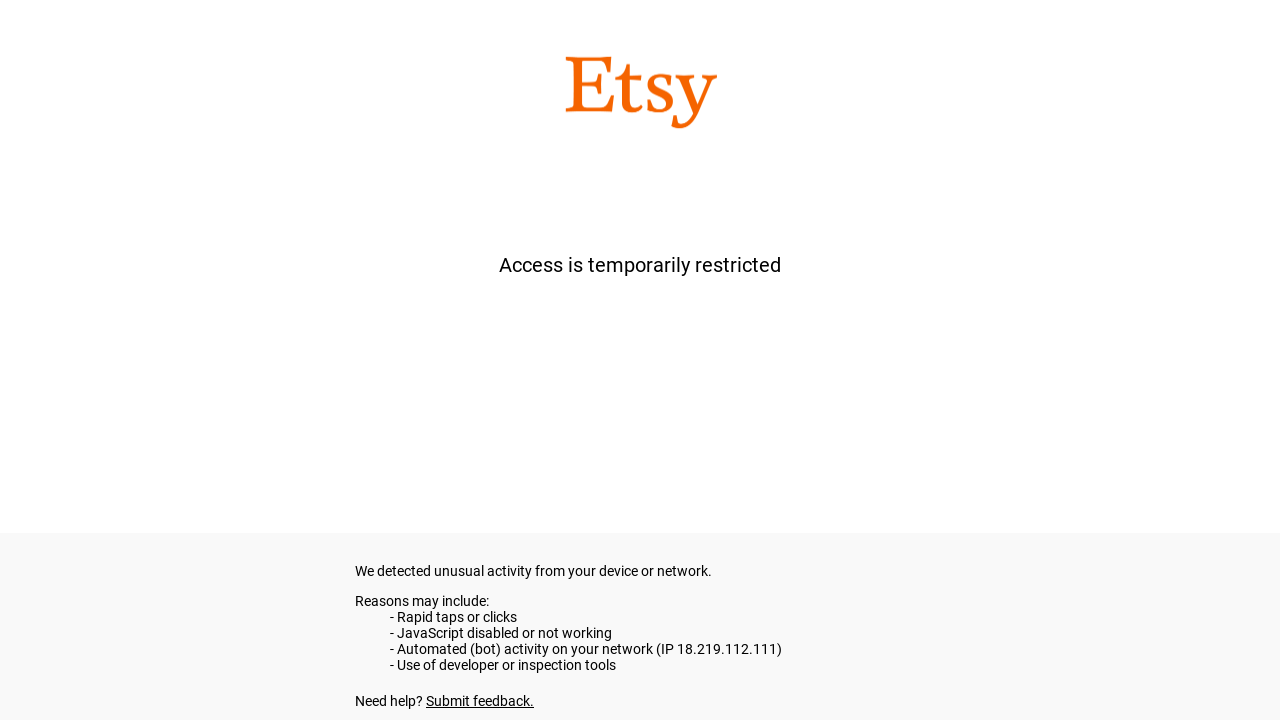

Used back button to navigate to previous page
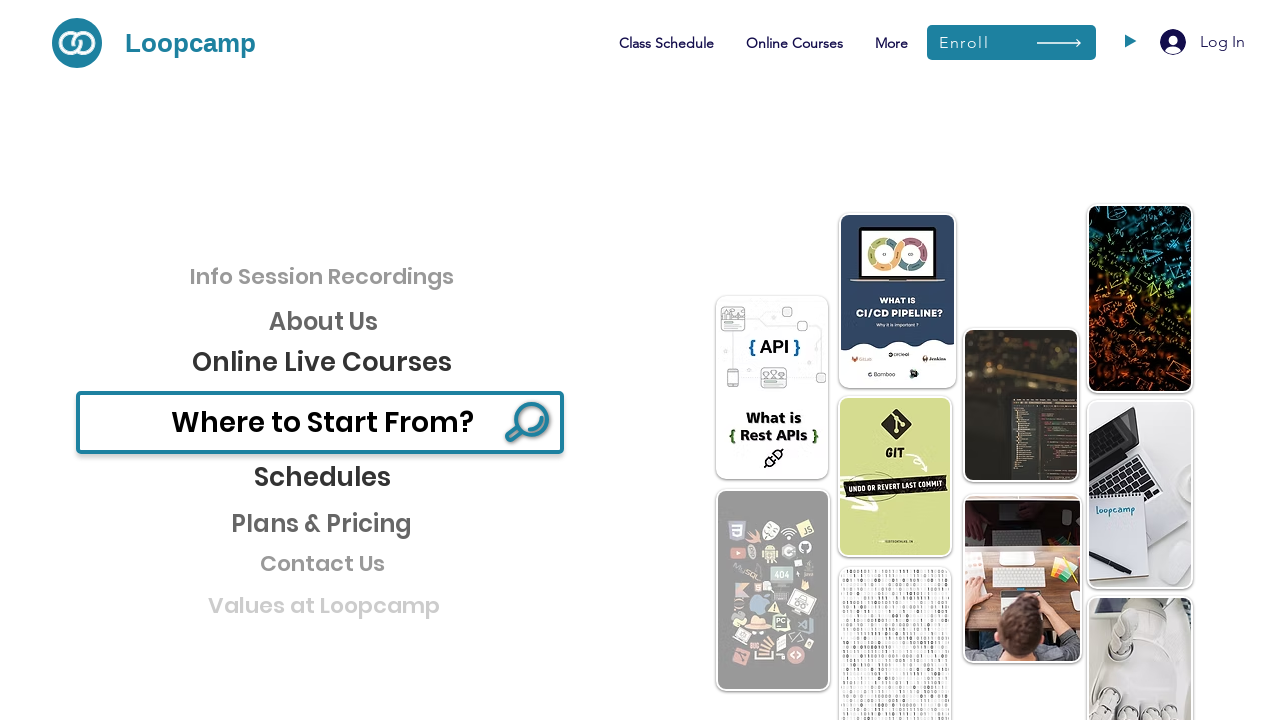

Loopcamp.io page loaded after back navigation
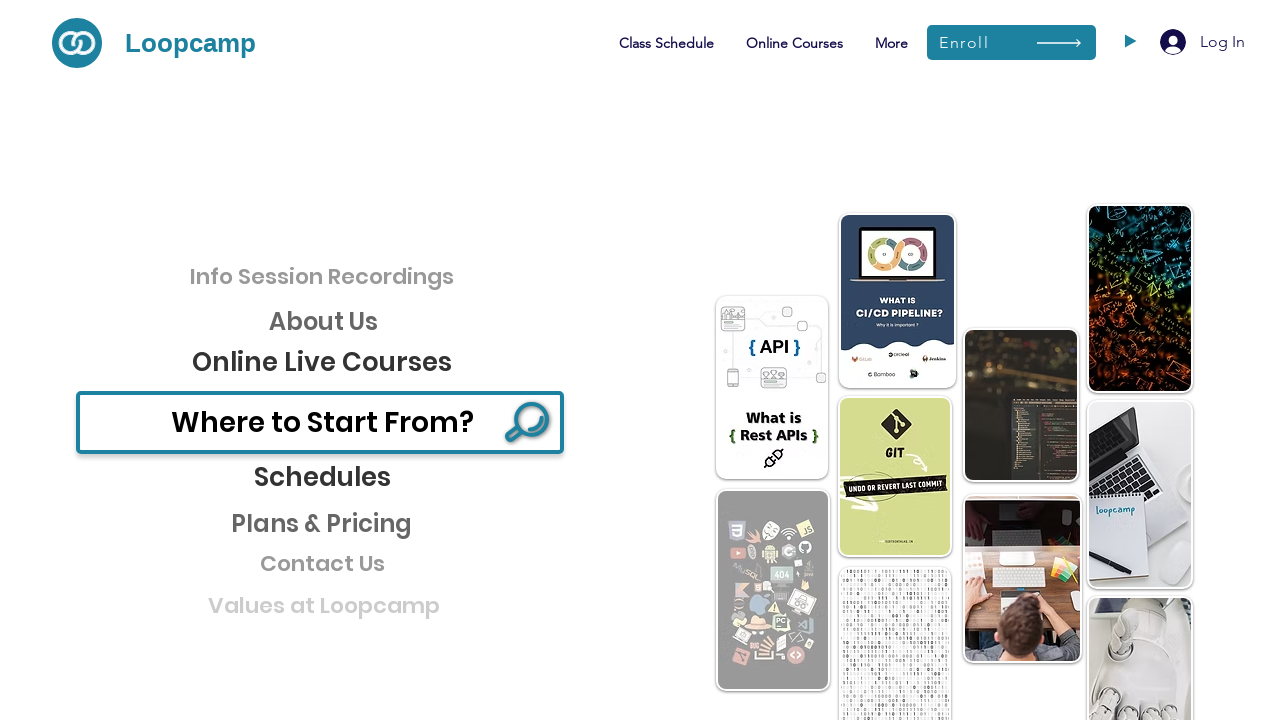

Used forward button to navigate to etsy.com
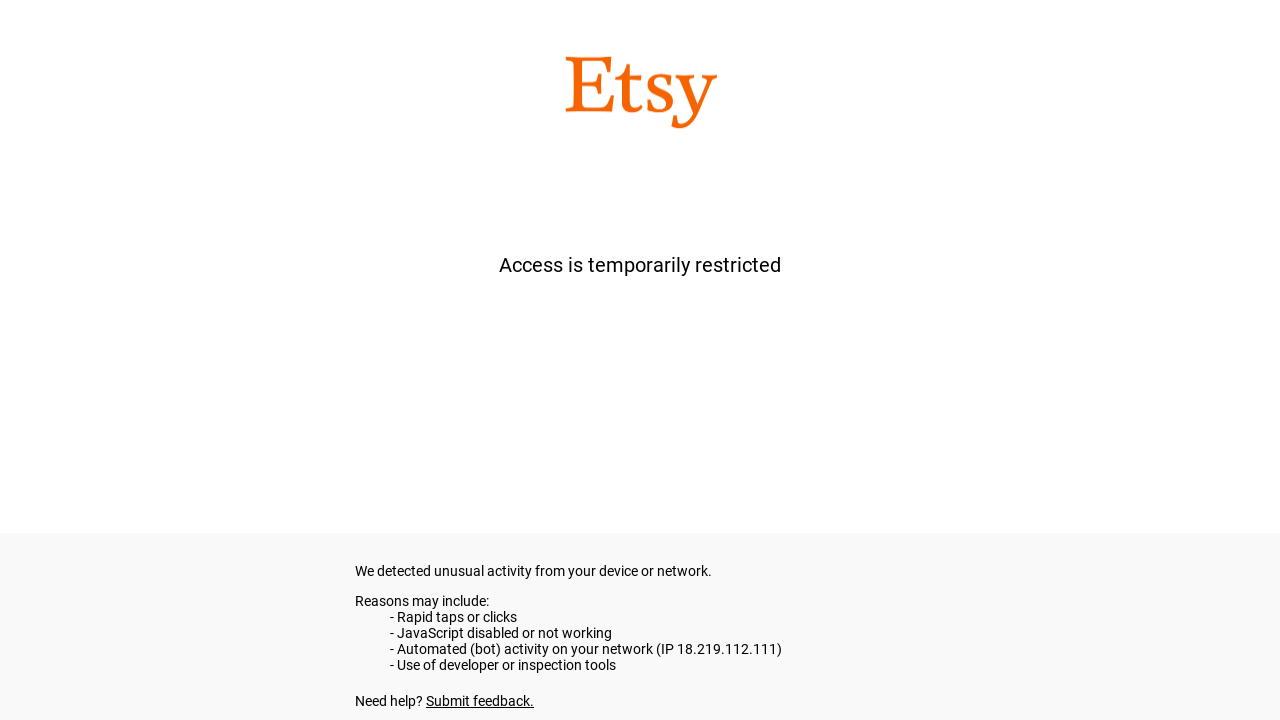

Etsy page loaded after forward navigation
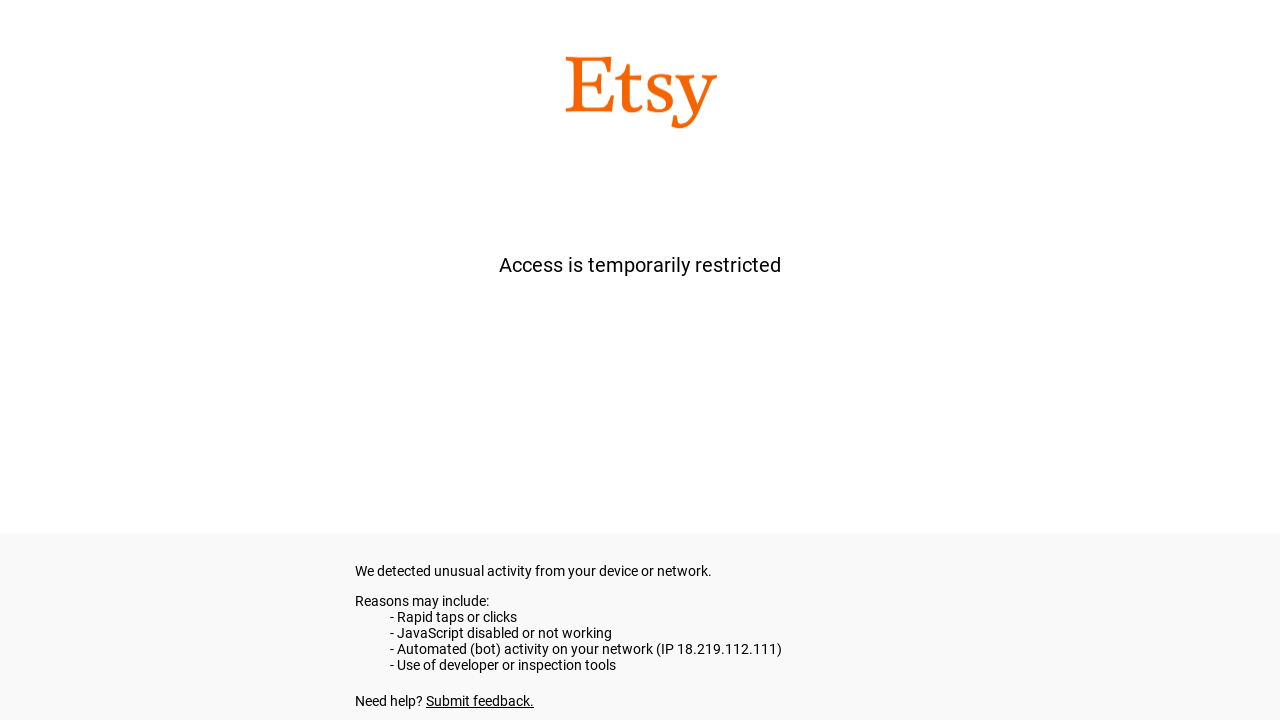

Refreshed the current page
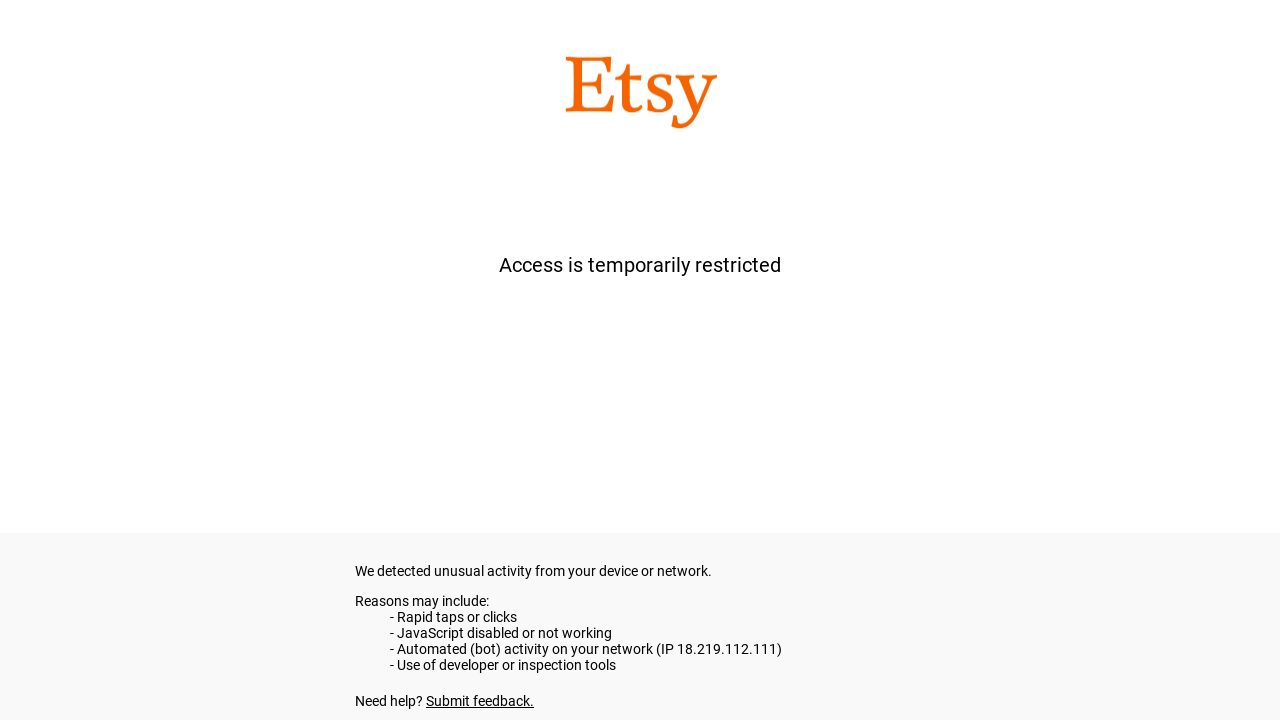

Page reloaded and finished loading
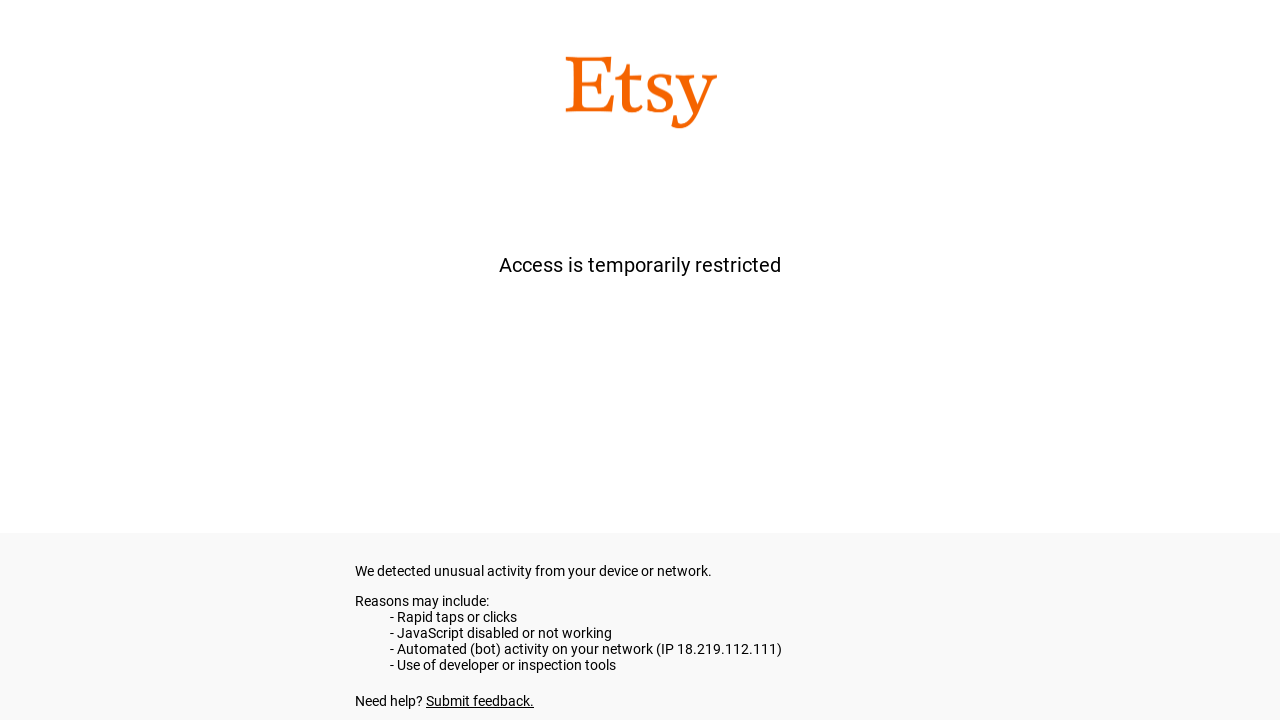

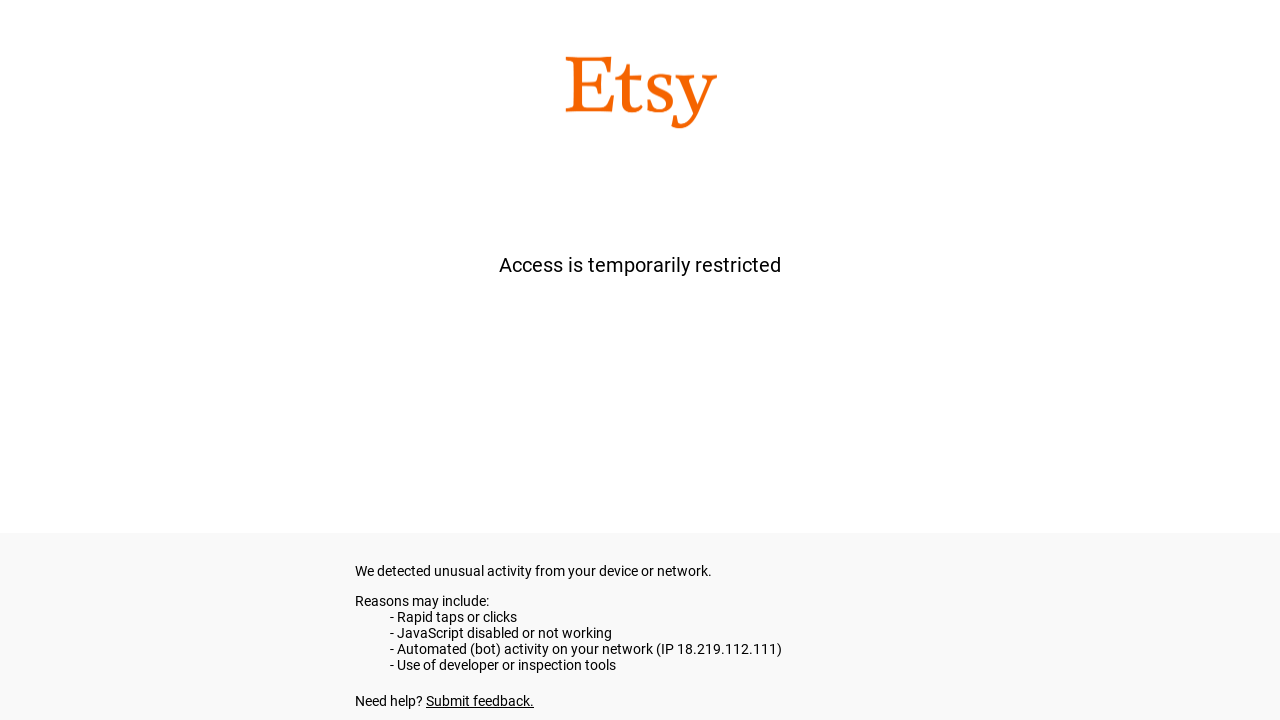